Validates the second column (First Name) of table 1 by clicking on "Sortable Data Tables" link and checking each cell's text

Starting URL: http://the-internet.herokuapp.com/

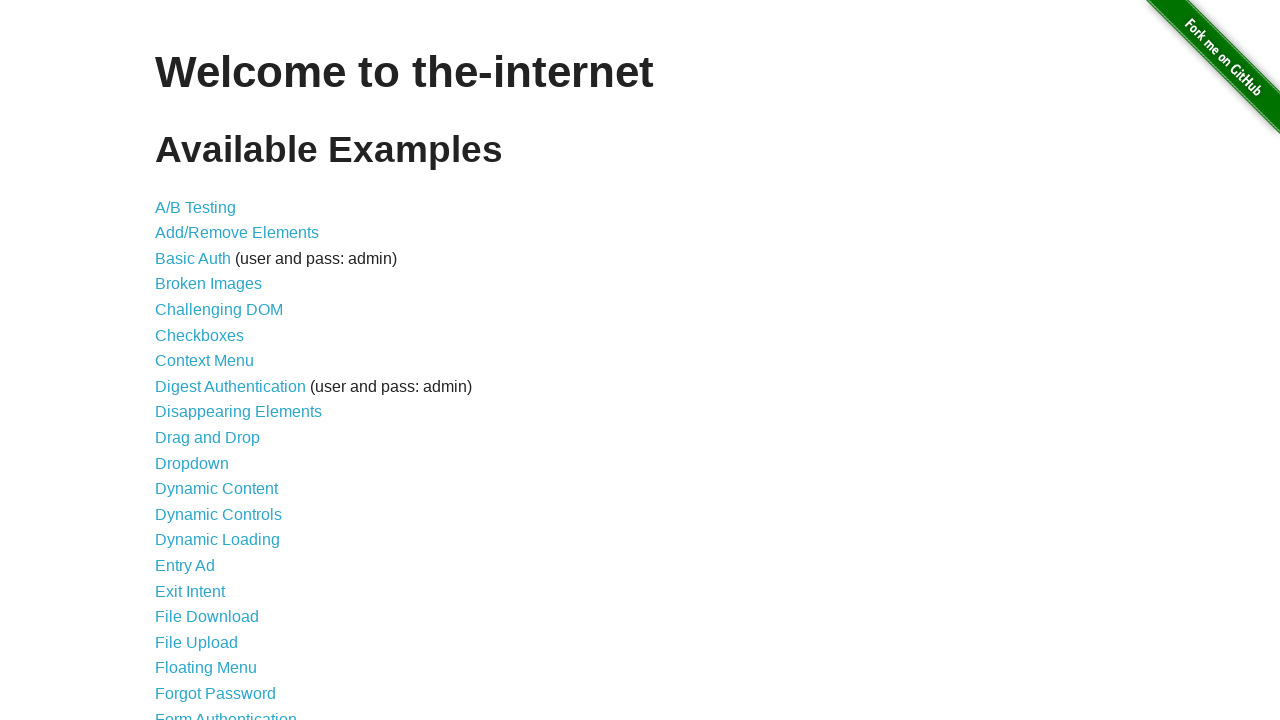

Clicked on 'Sortable Data Tables' link at (230, 574) on text='Sortable Data Tables'
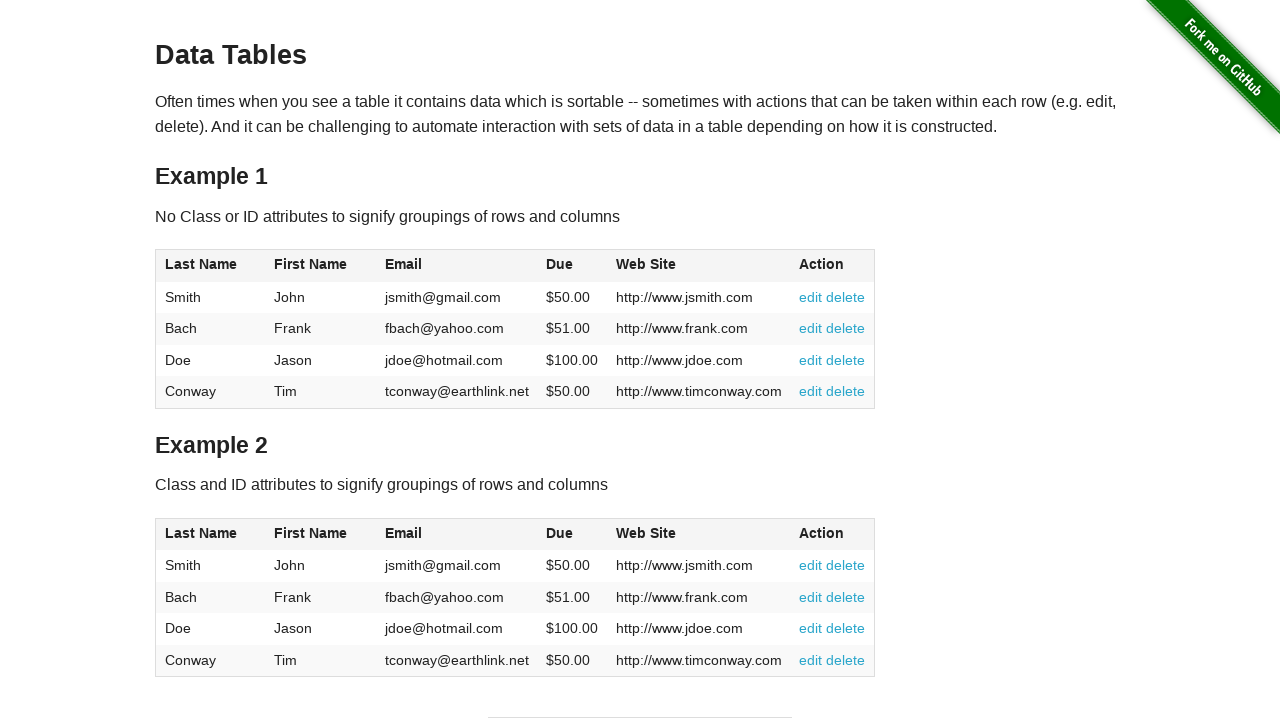

Table 1 loaded successfully
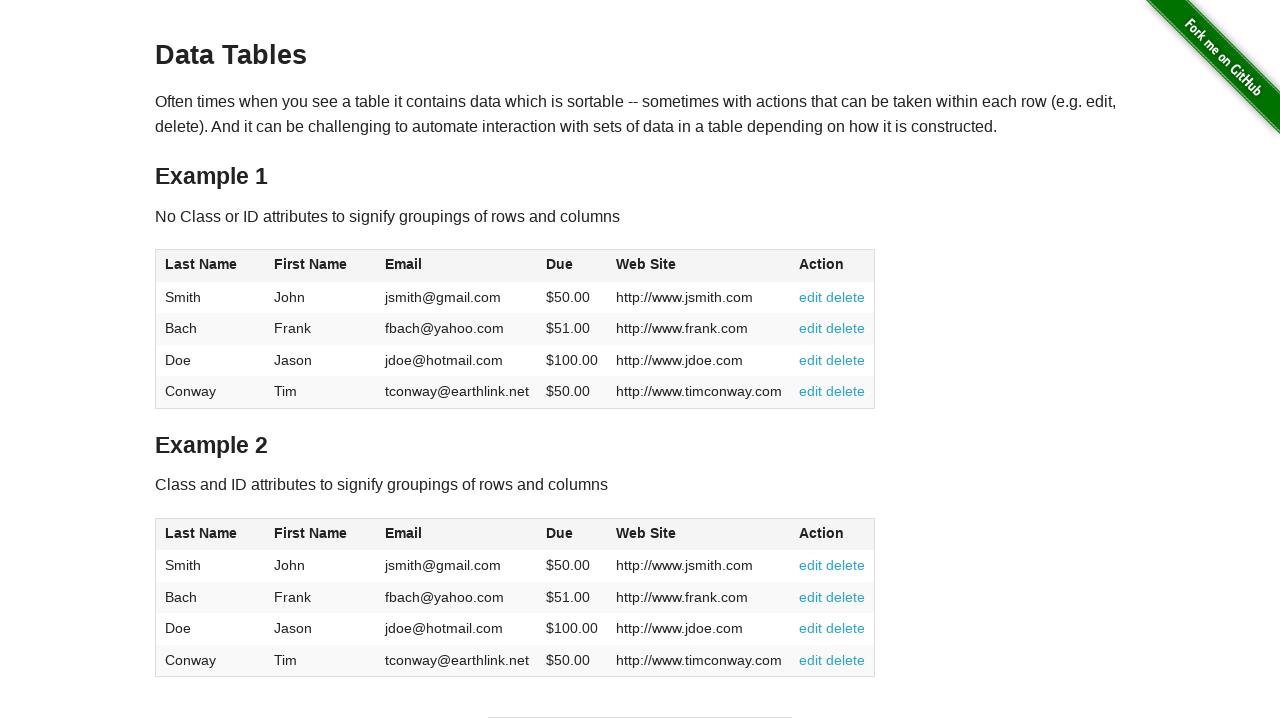

Retrieved all cells from column 2 (First Name) of table 1
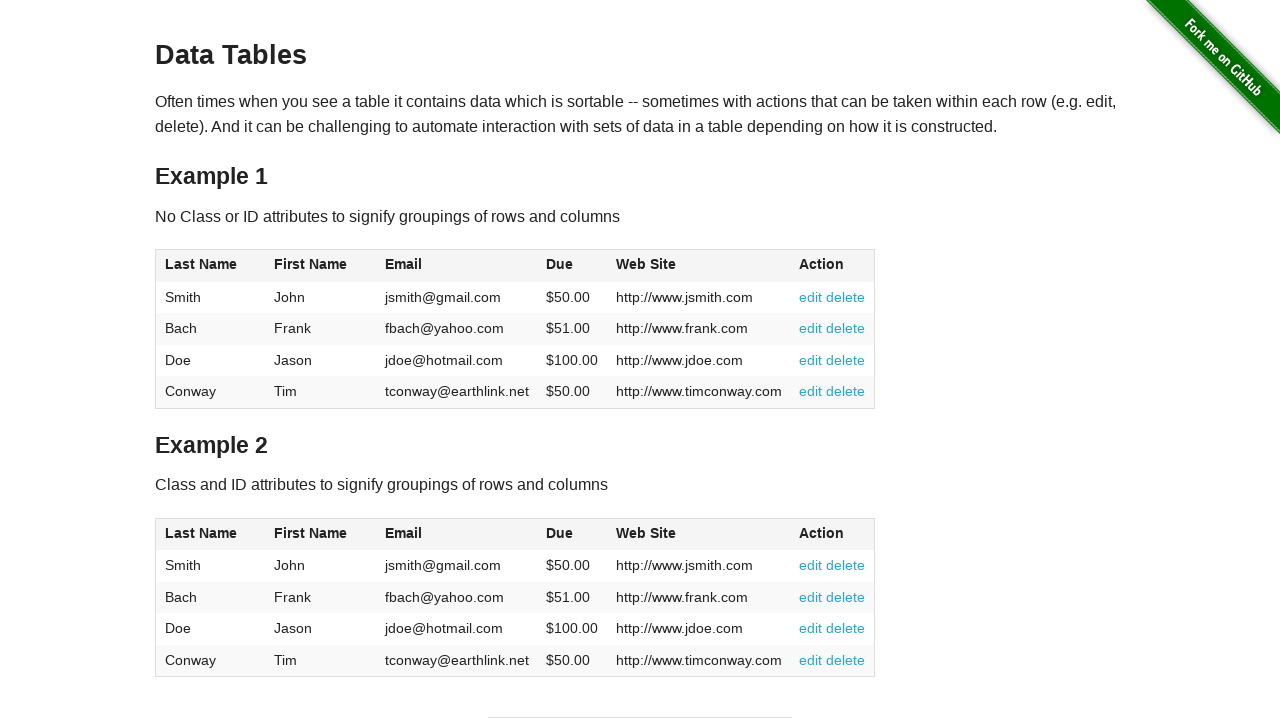

Validated column 2 row 0: 'John' matches expected value 'John'
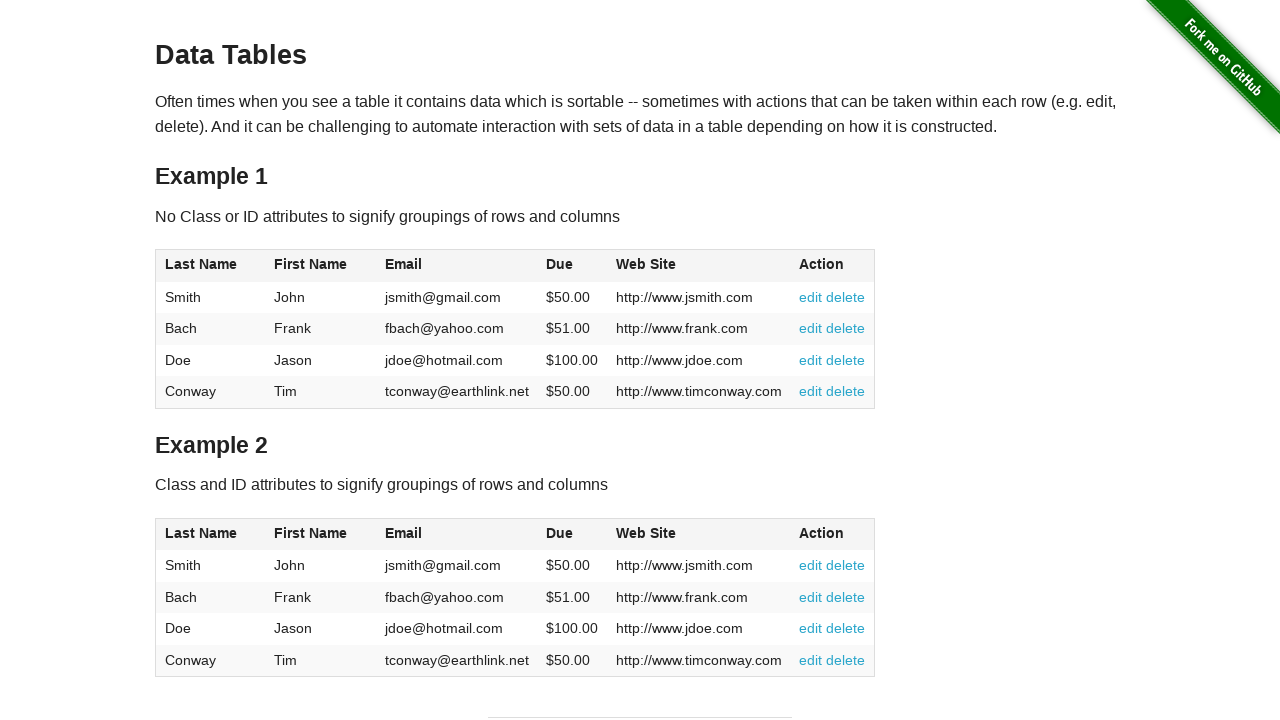

Validated column 2 row 1: 'Frank' matches expected value 'Frank'
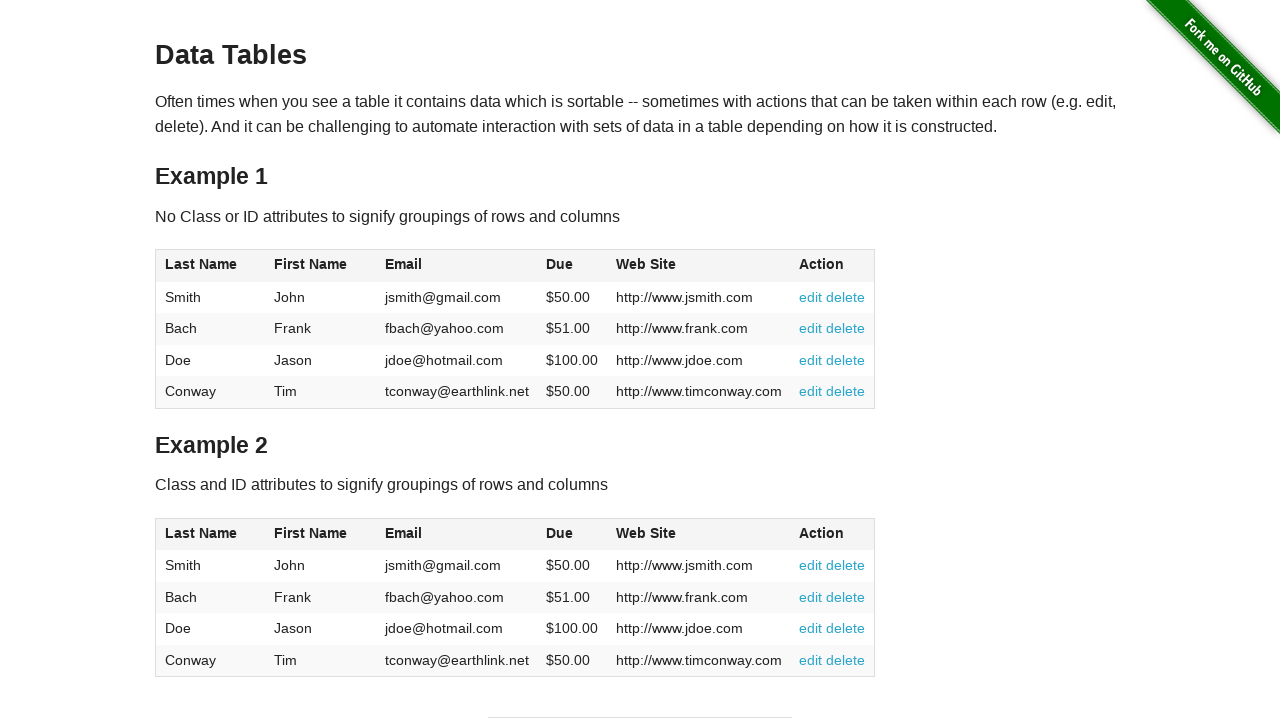

Validated column 2 row 2: 'Jason' matches expected value 'Jason'
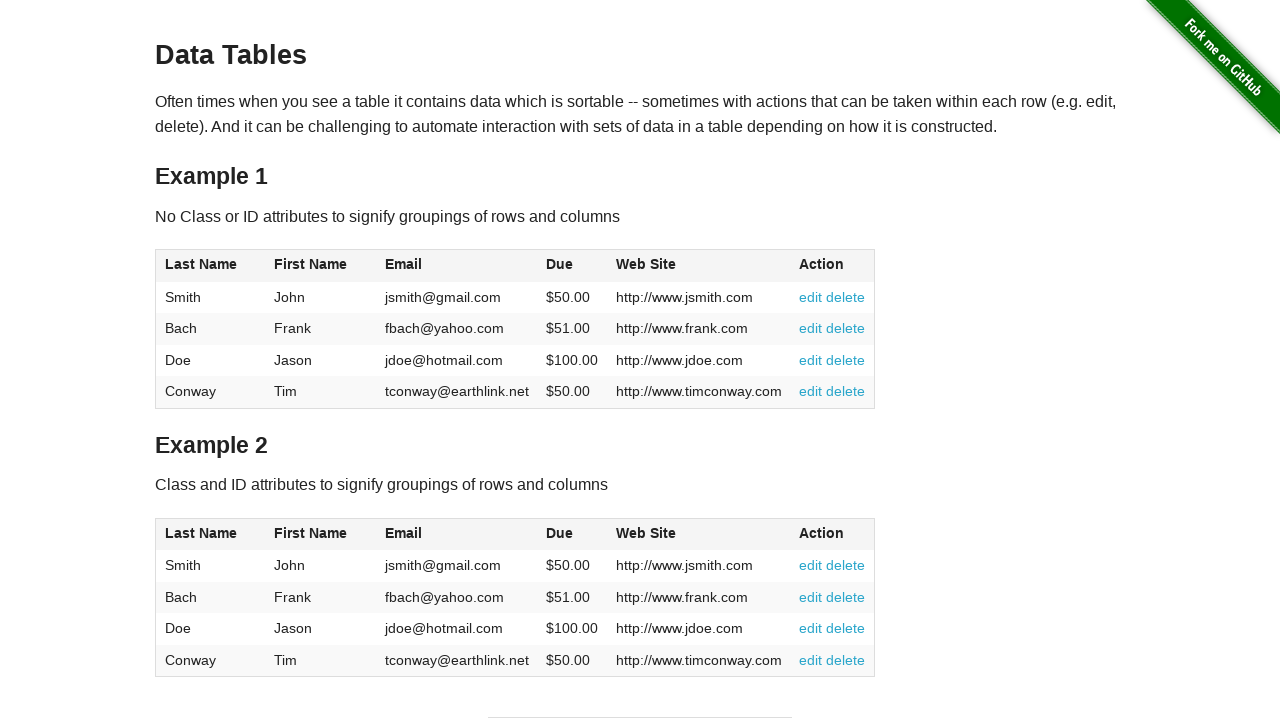

Validated column 2 row 3: 'Tim' matches expected value 'Tim'
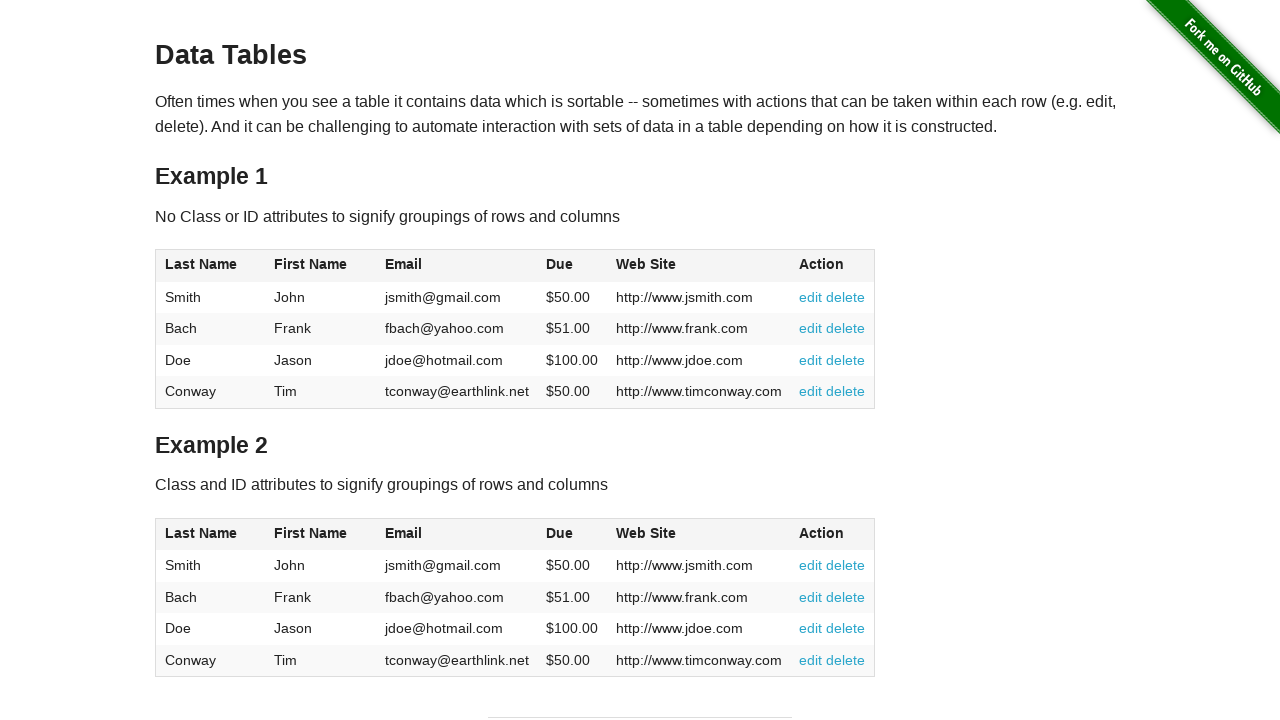

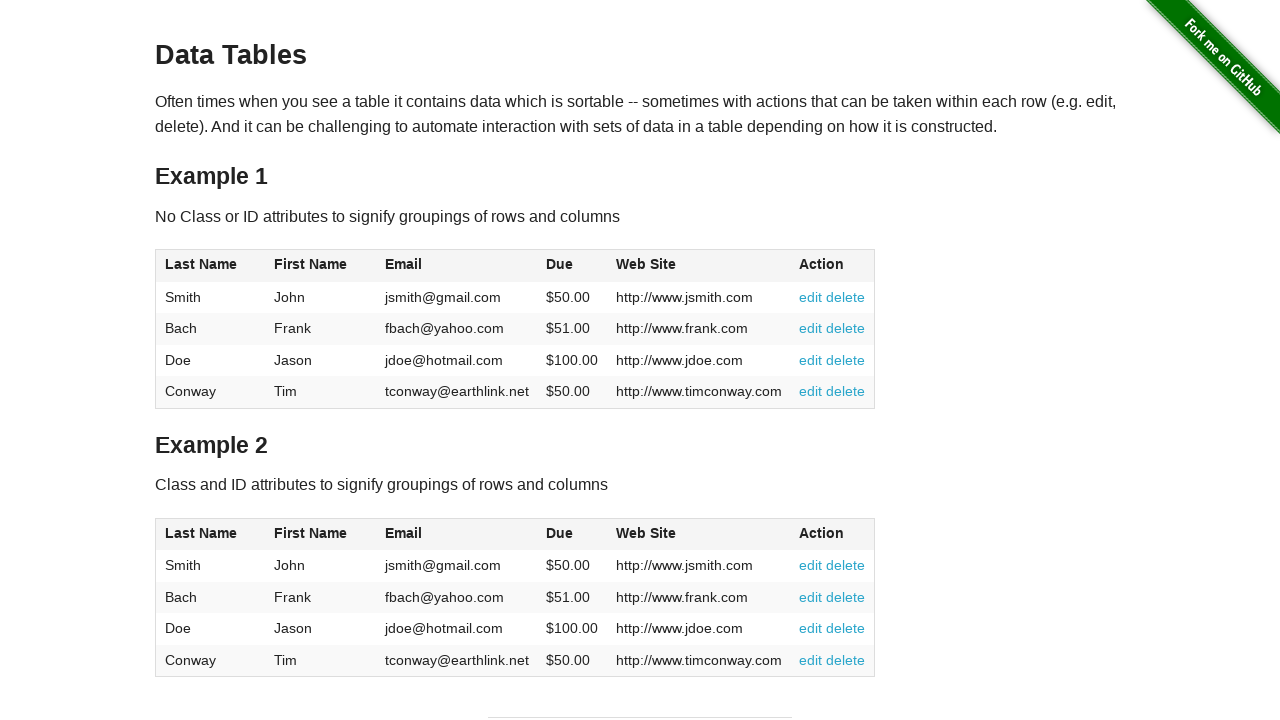